Tests cookie management functionality by navigating to a cookies page, adding, deleting, and managing browser cookies

Starting URL: https://bonigarcia.dev/selenium-webdriver-java/

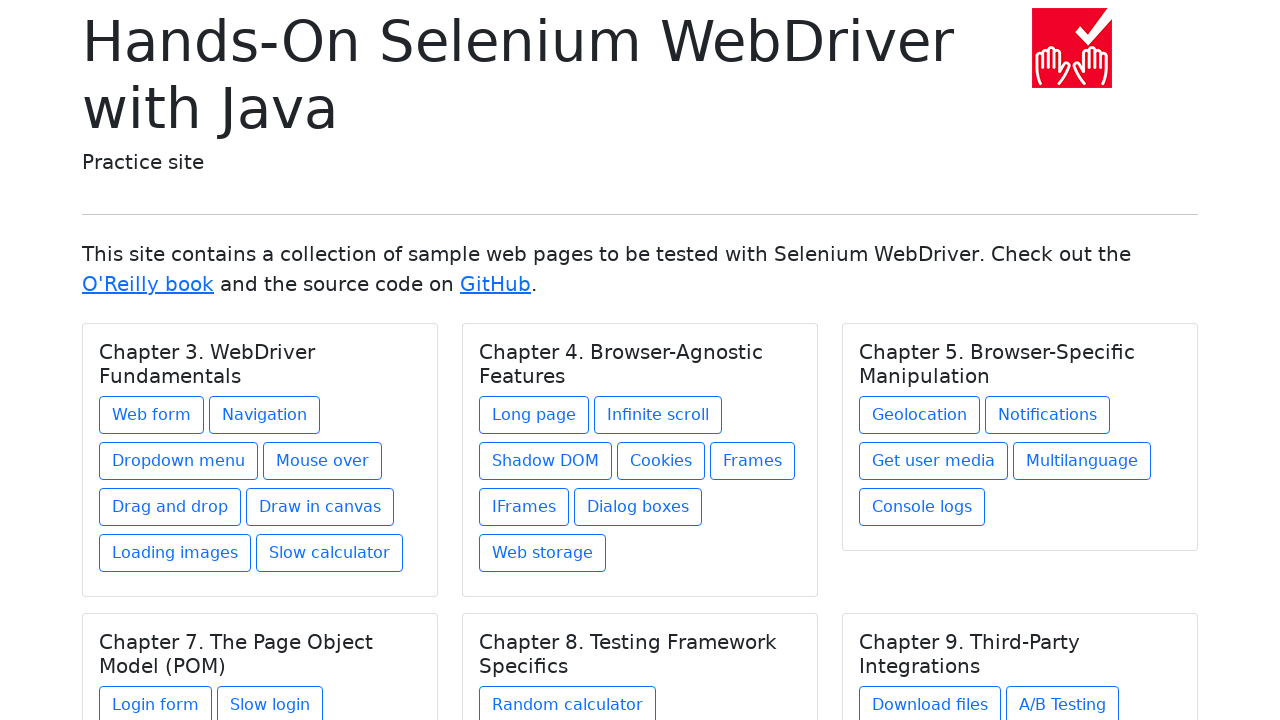

Clicked on Cookies link to navigate to cookies page at (661, 461) on text=Cookies
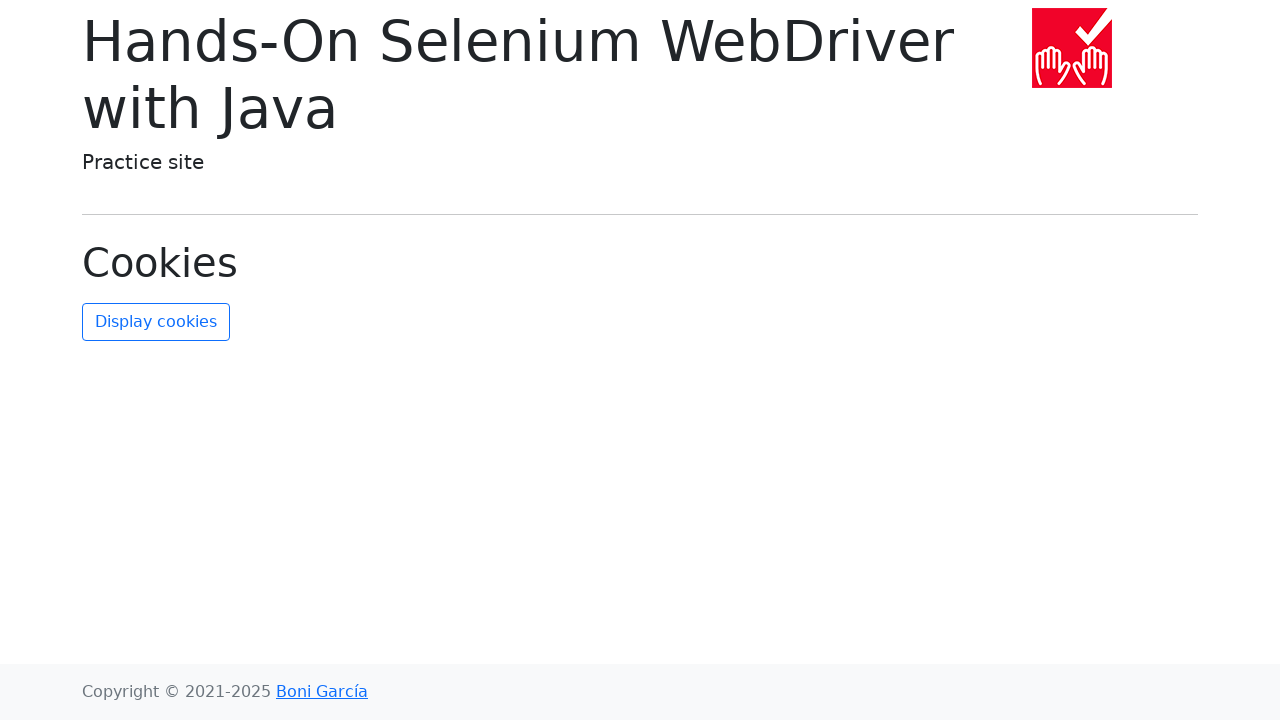

Verified cookies page loaded successfully
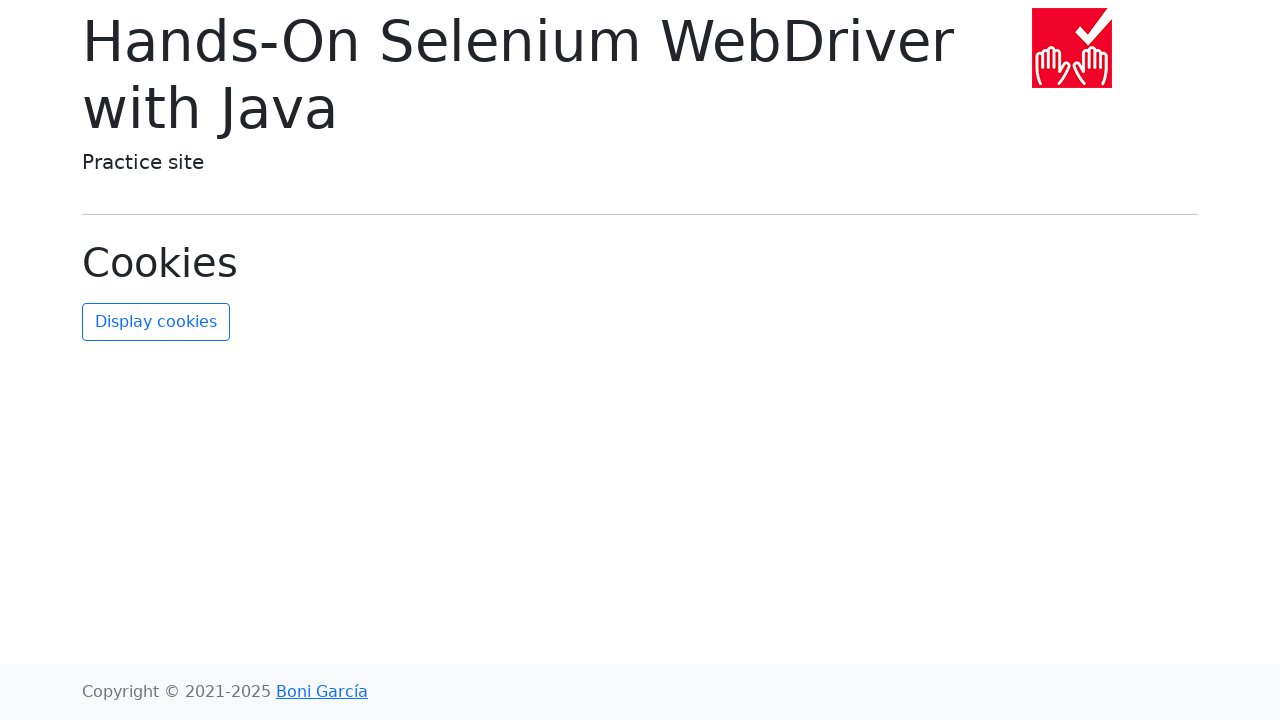

Clicked refresh cookies button at (156, 322) on #refresh-cookies
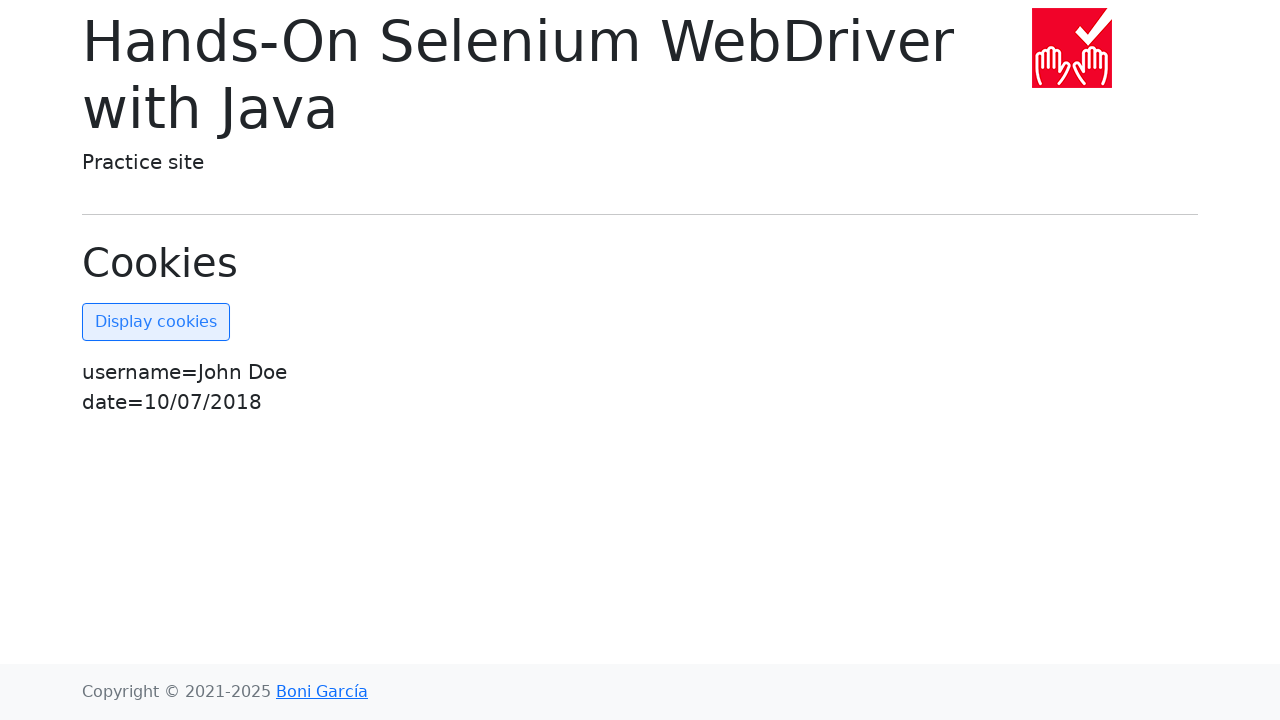

Cookies list became visible
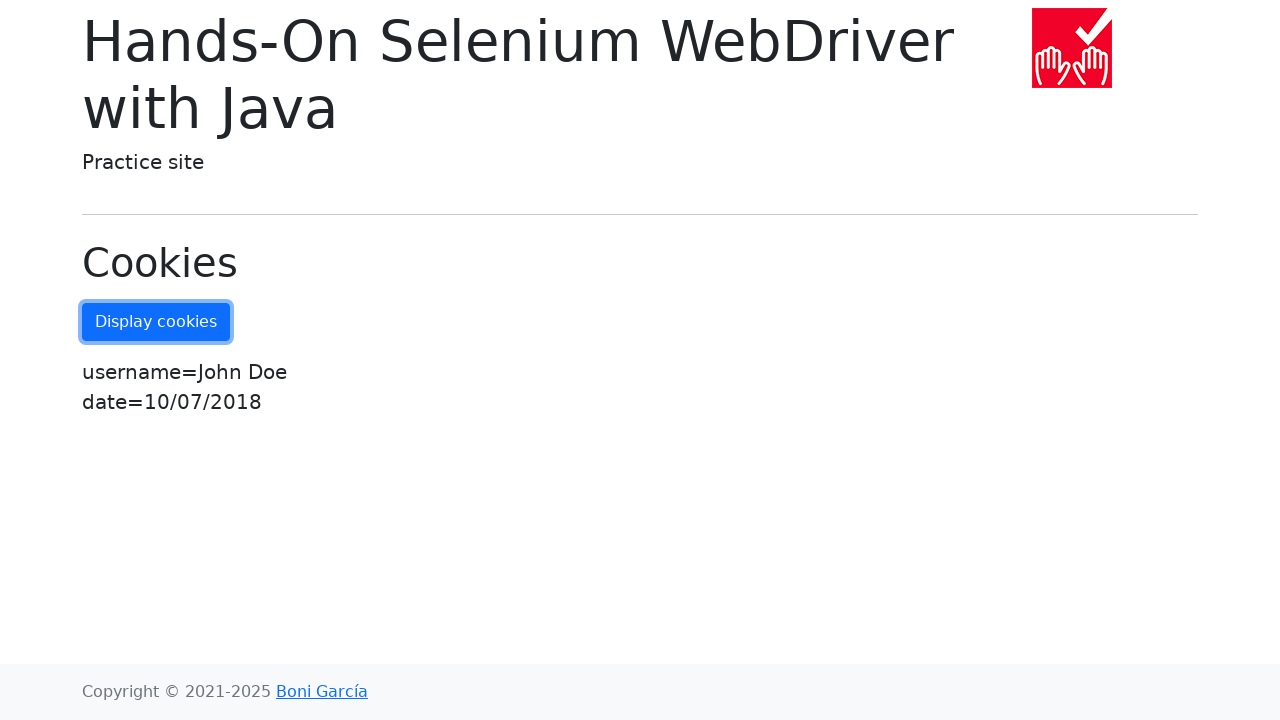

Added new cookie 'place' with value 'Warsaw'
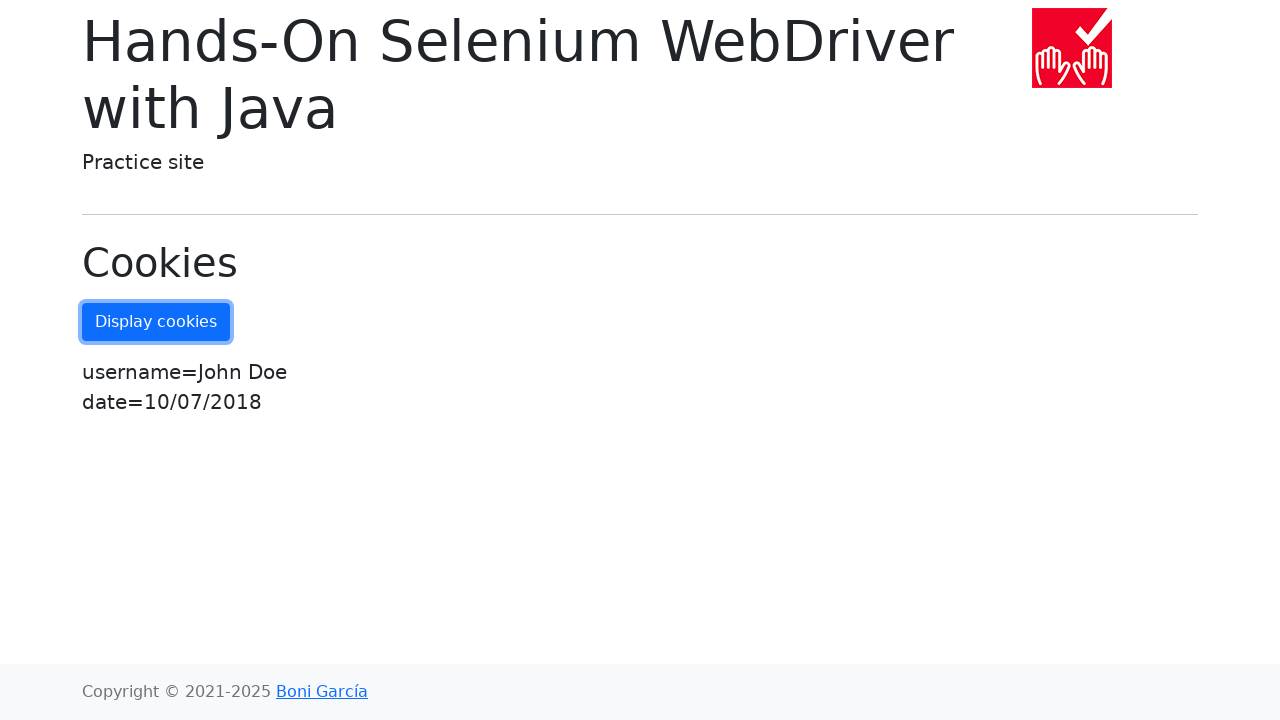

Deleted cookie 'place'
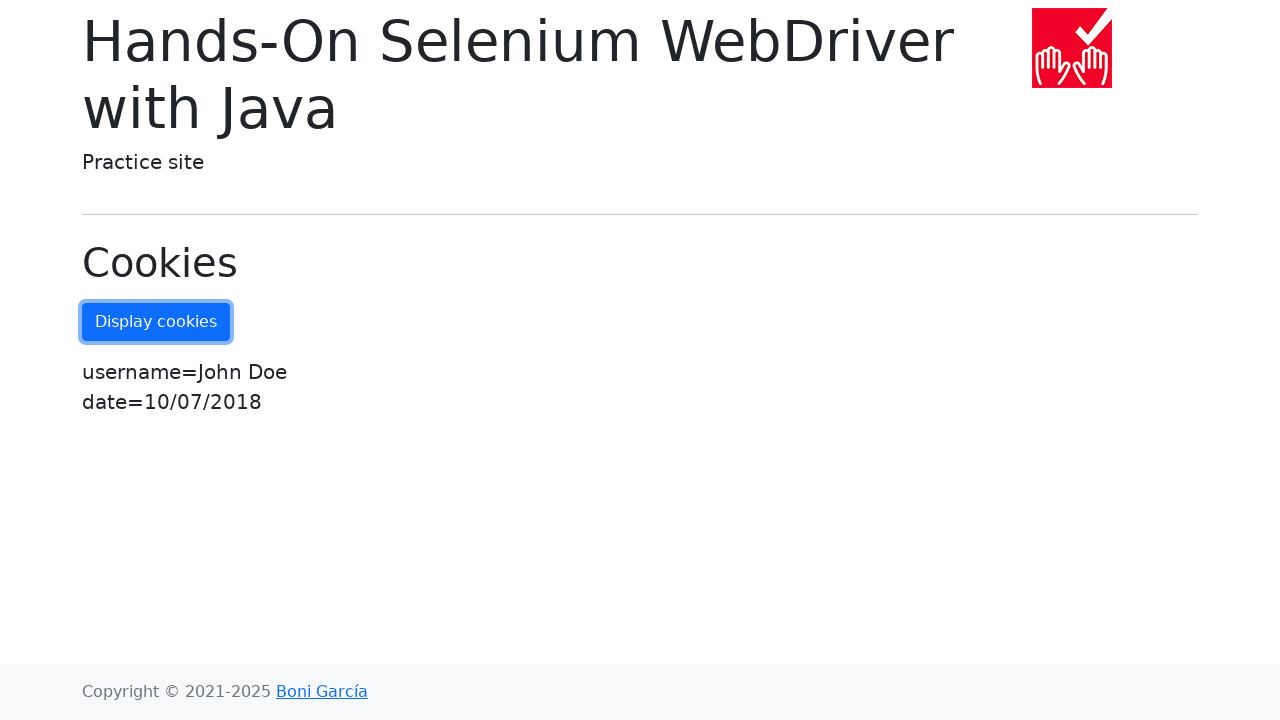

Added new cookie 'place2' with value 'Lublin'
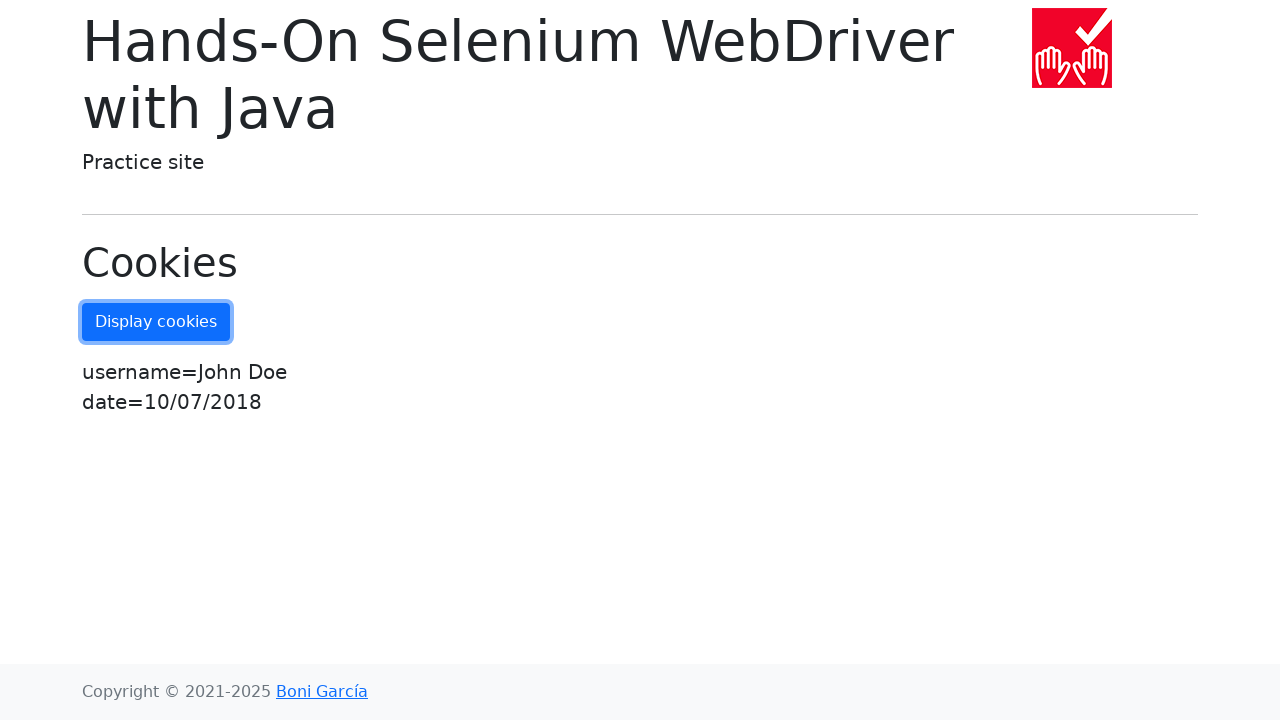

Cleared all cookies
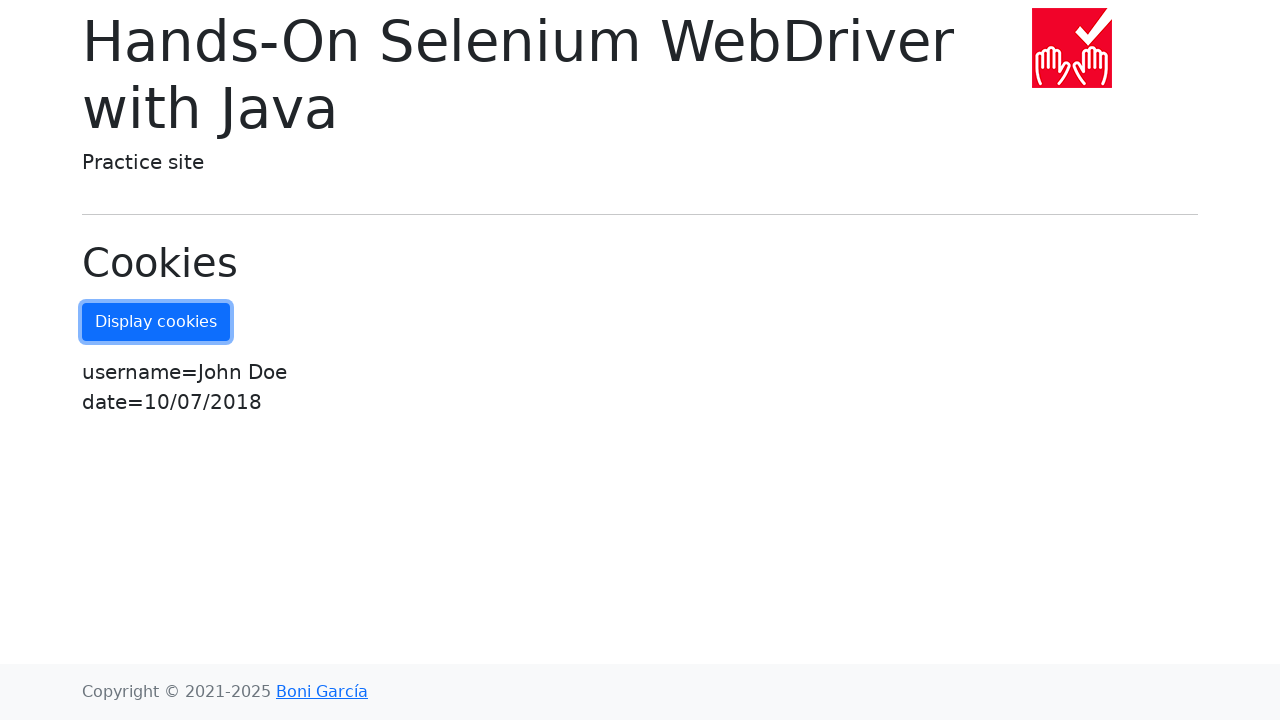

Verified cookies list is still accessible after clearing all cookies
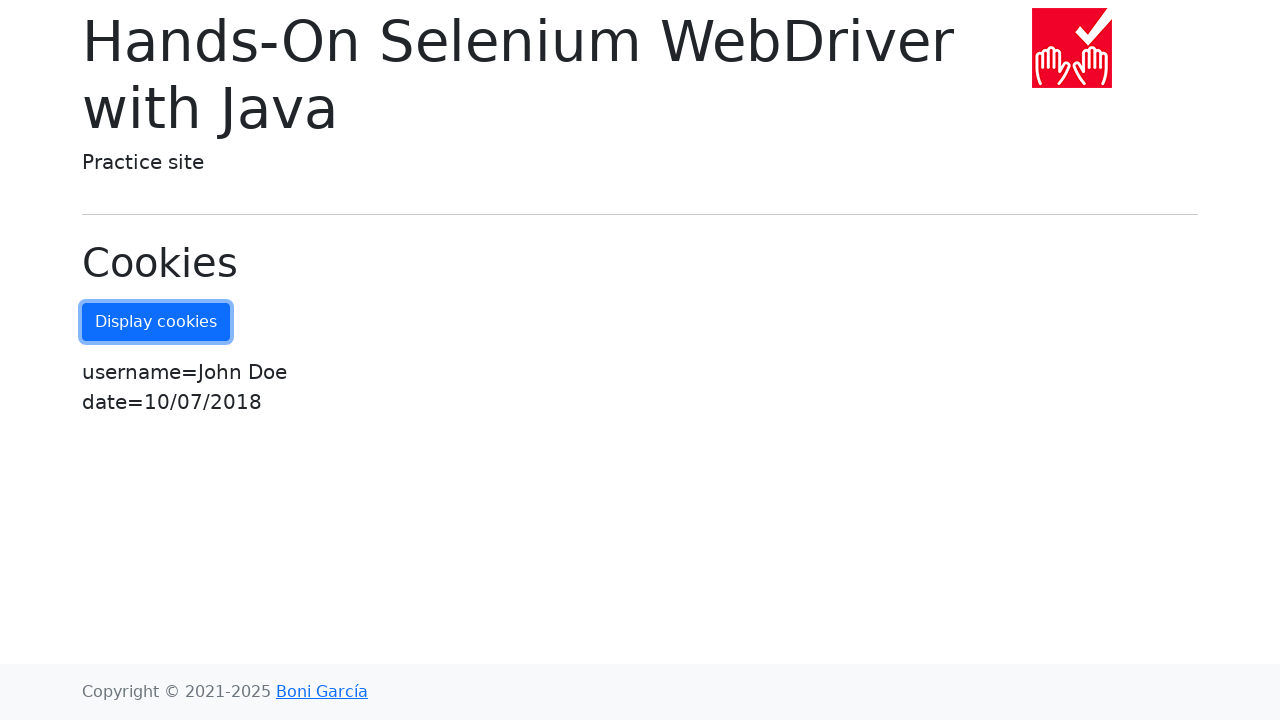

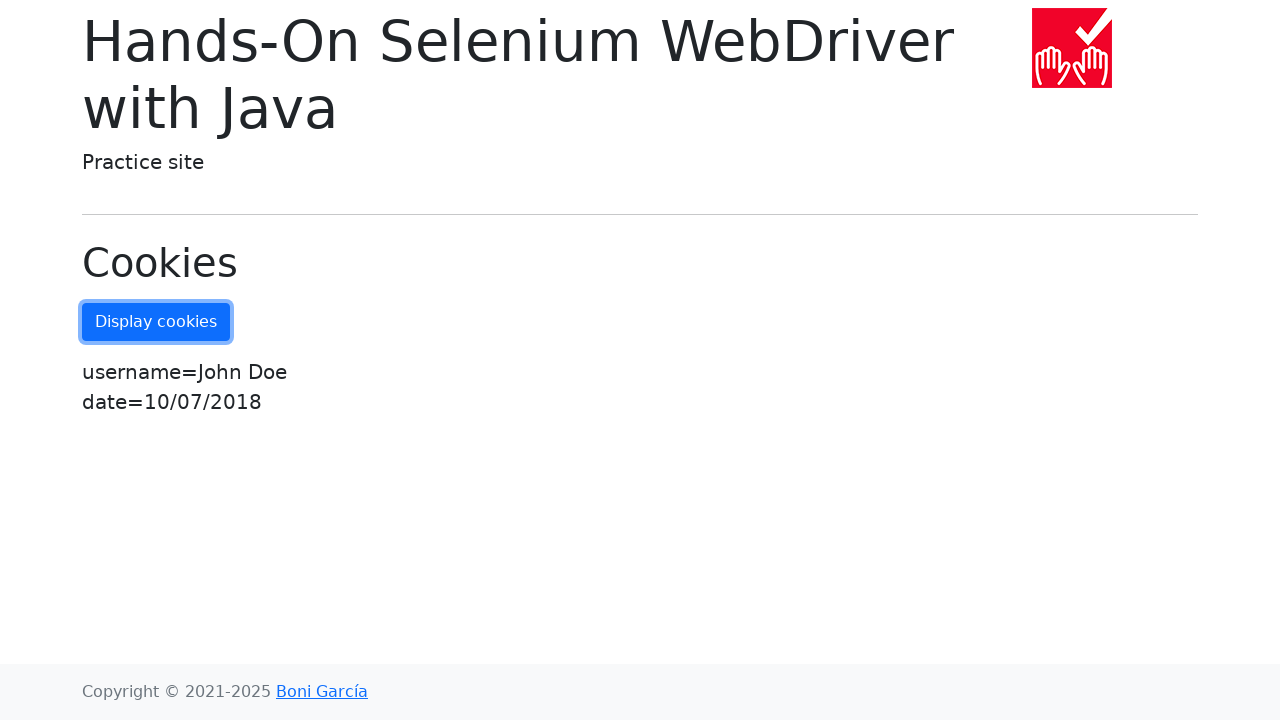